Tests multiple window handling by clicking a link that opens a new window, switching to the new window, and verifying the title changes from "Windows" to "New Window"

Starting URL: https://practice.cydeo.com/windows

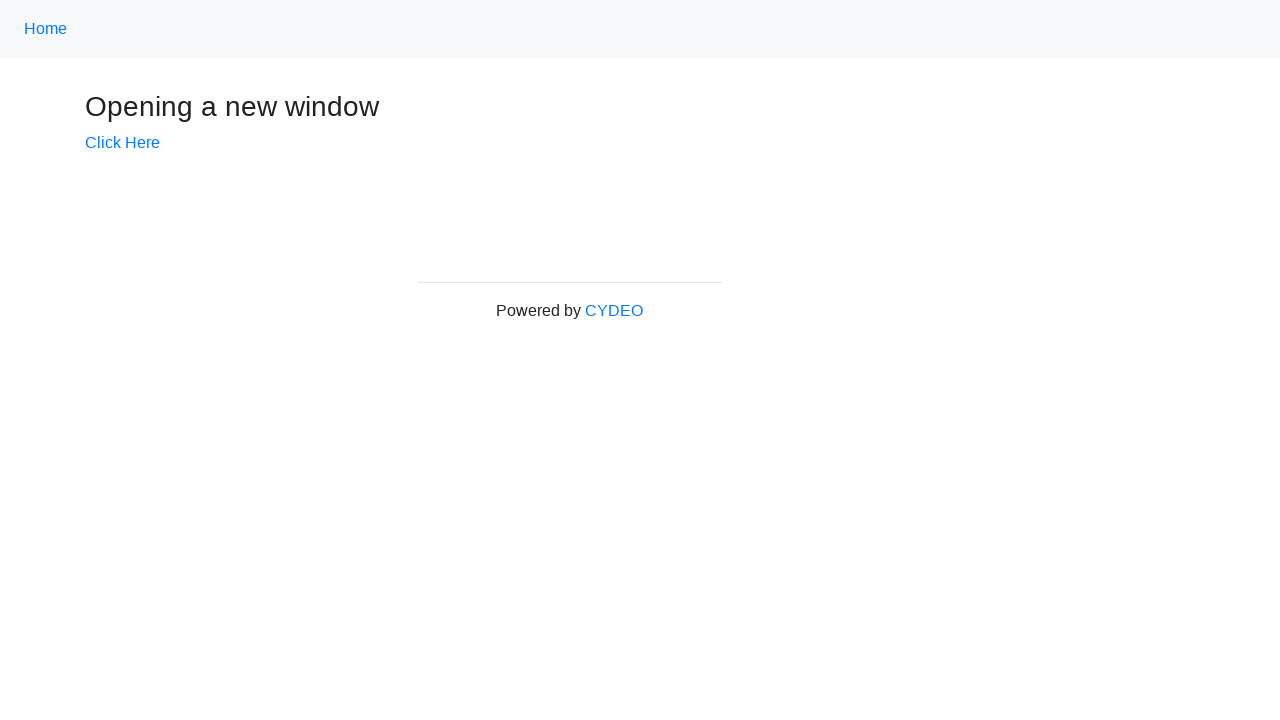

Verified initial page title is 'Windows'
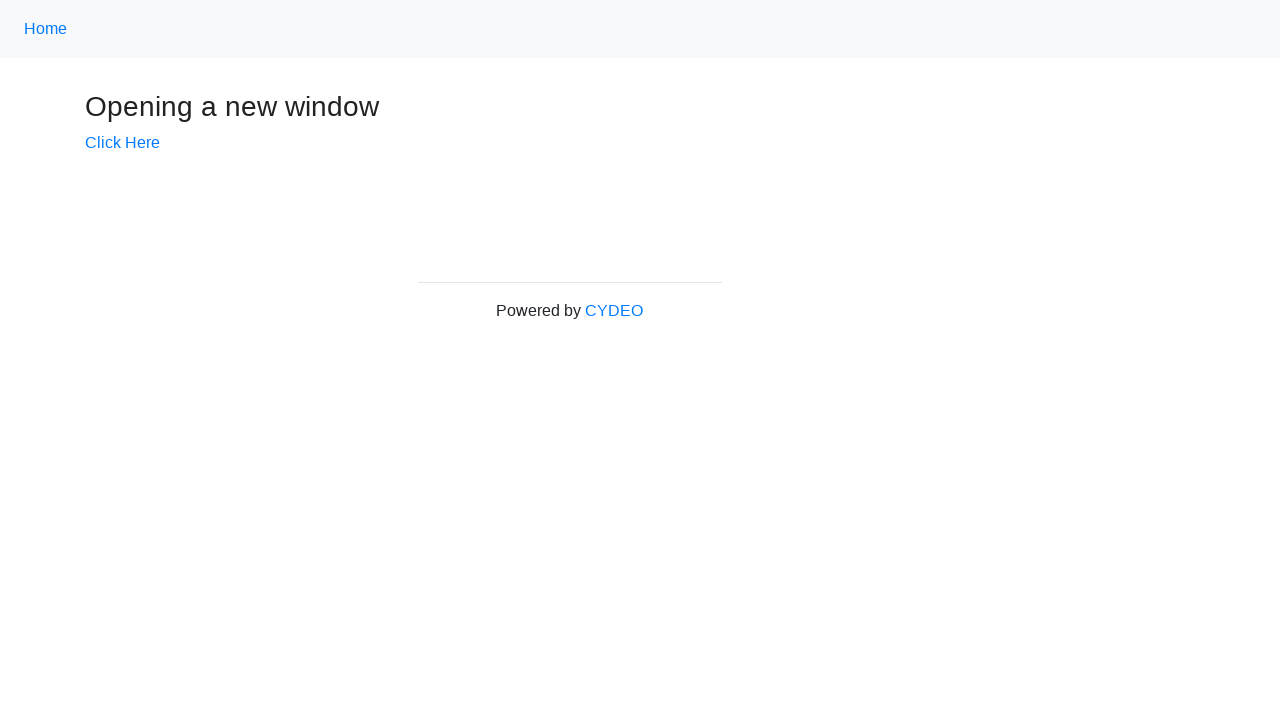

Clicked 'Click Here' link to open new window at (122, 143) on text=Click Here
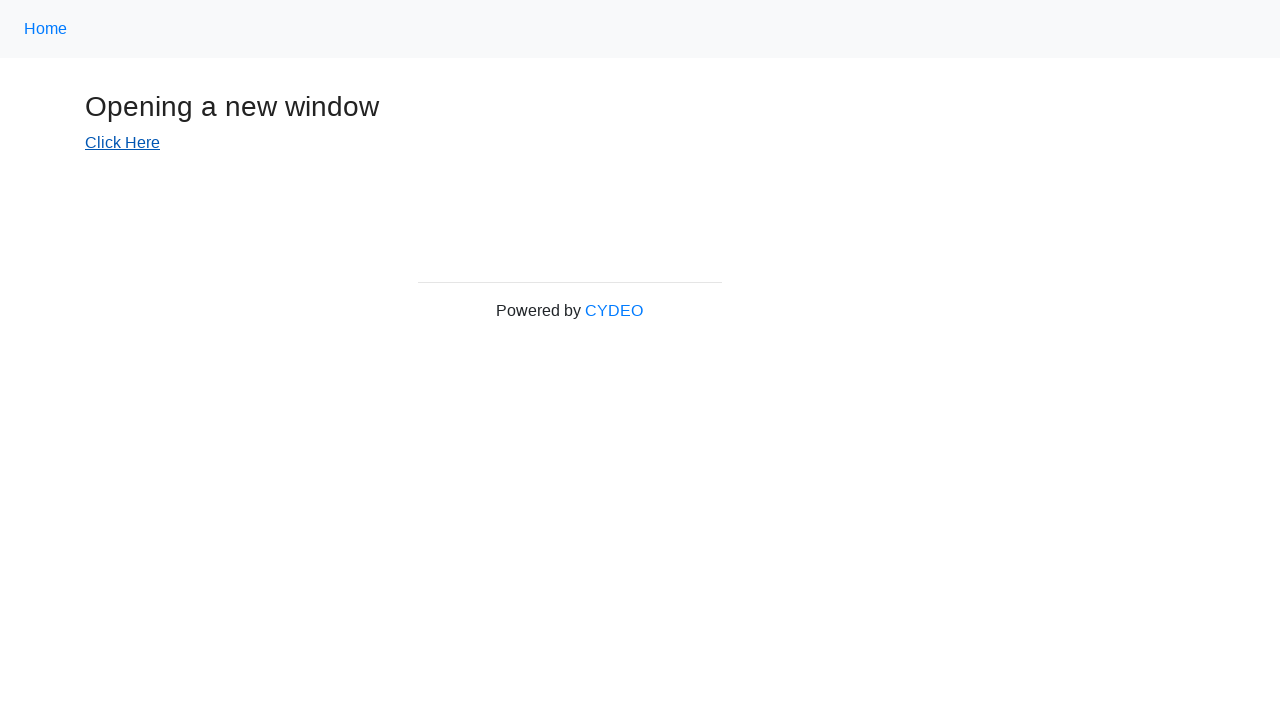

New window opened and context switched to it at (122, 143) on text=Click Here
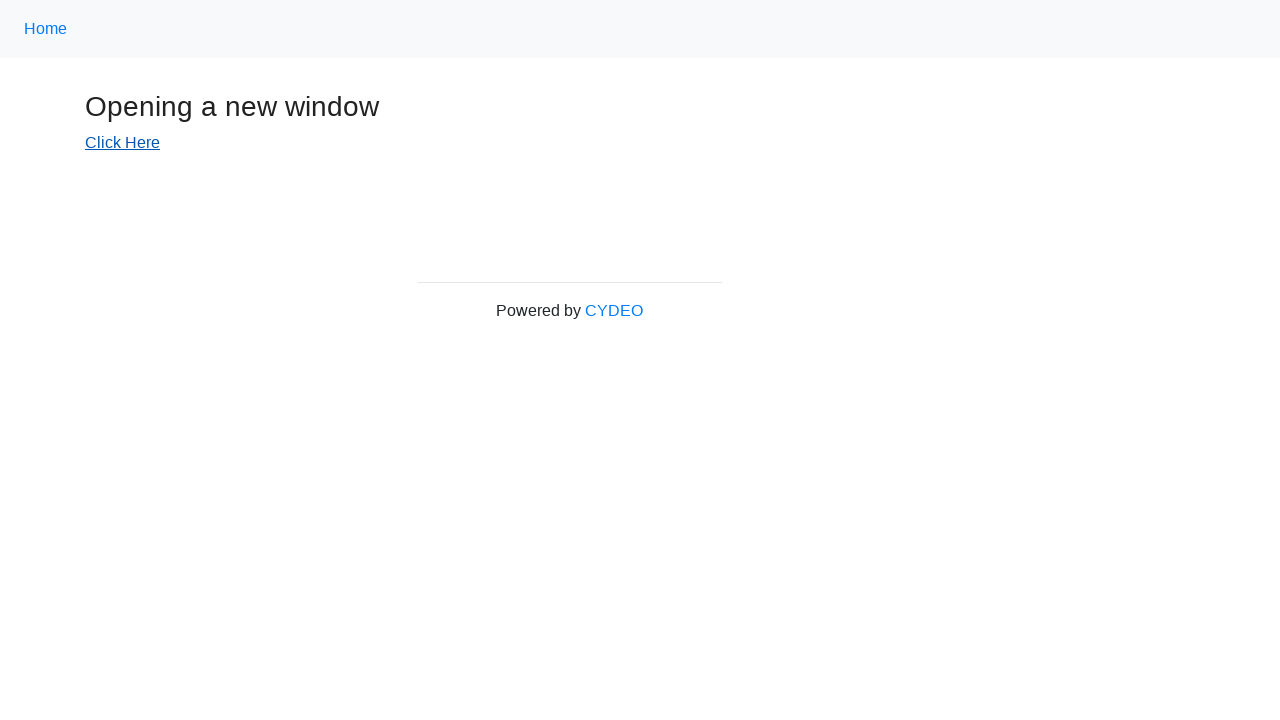

New window page fully loaded
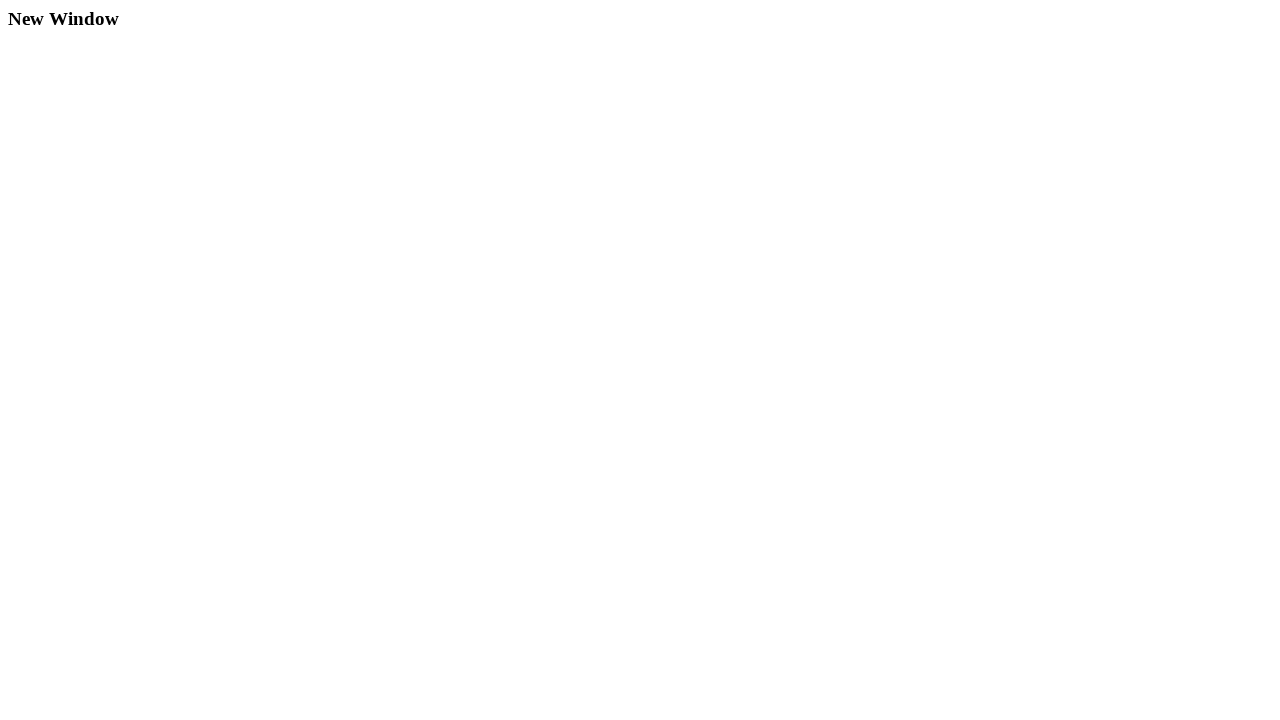

Verified new window title is 'New Window'
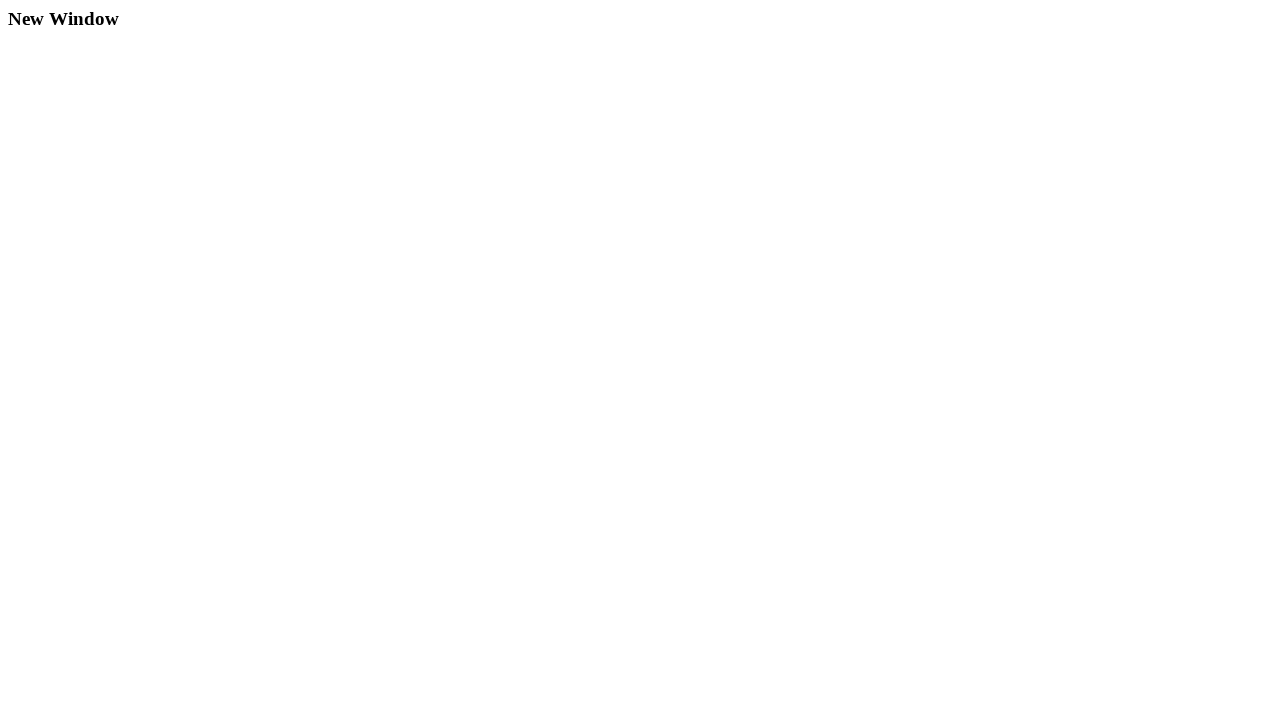

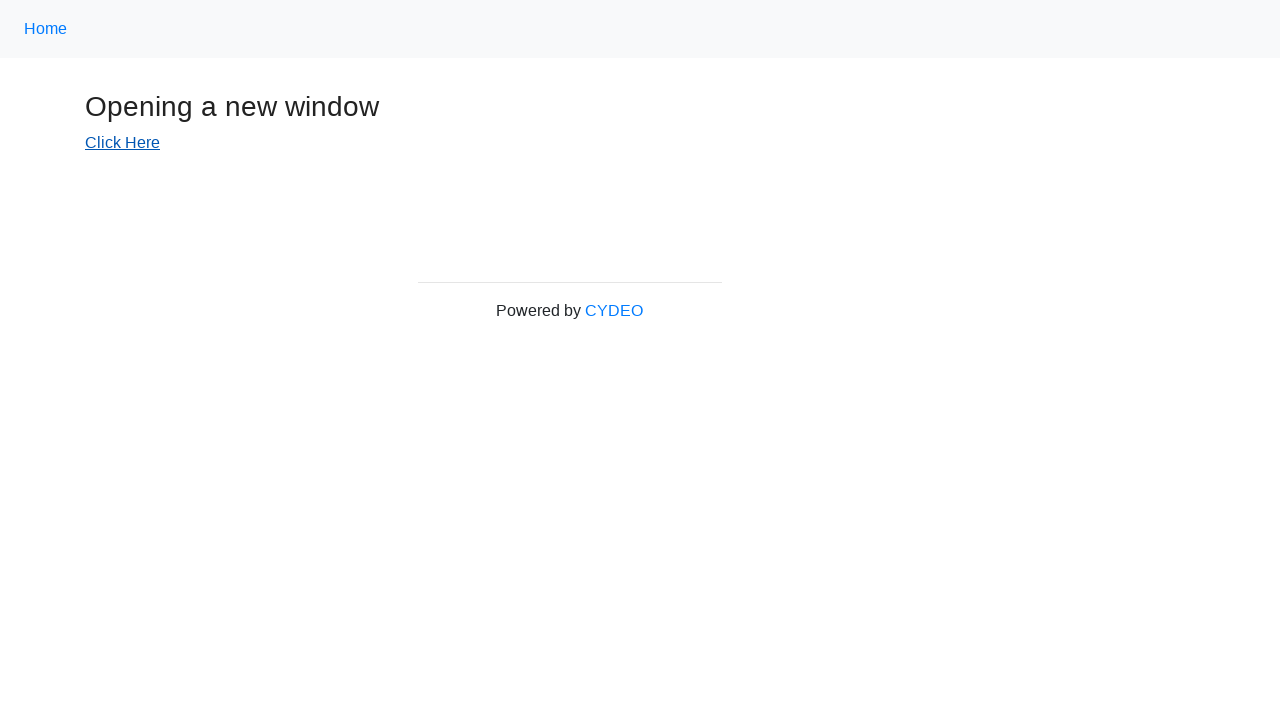